Tests a practice form by navigating to the Forms section, filling out personal information fields including name, email, mobile number, and selecting gender

Starting URL: https://demoqa.com/

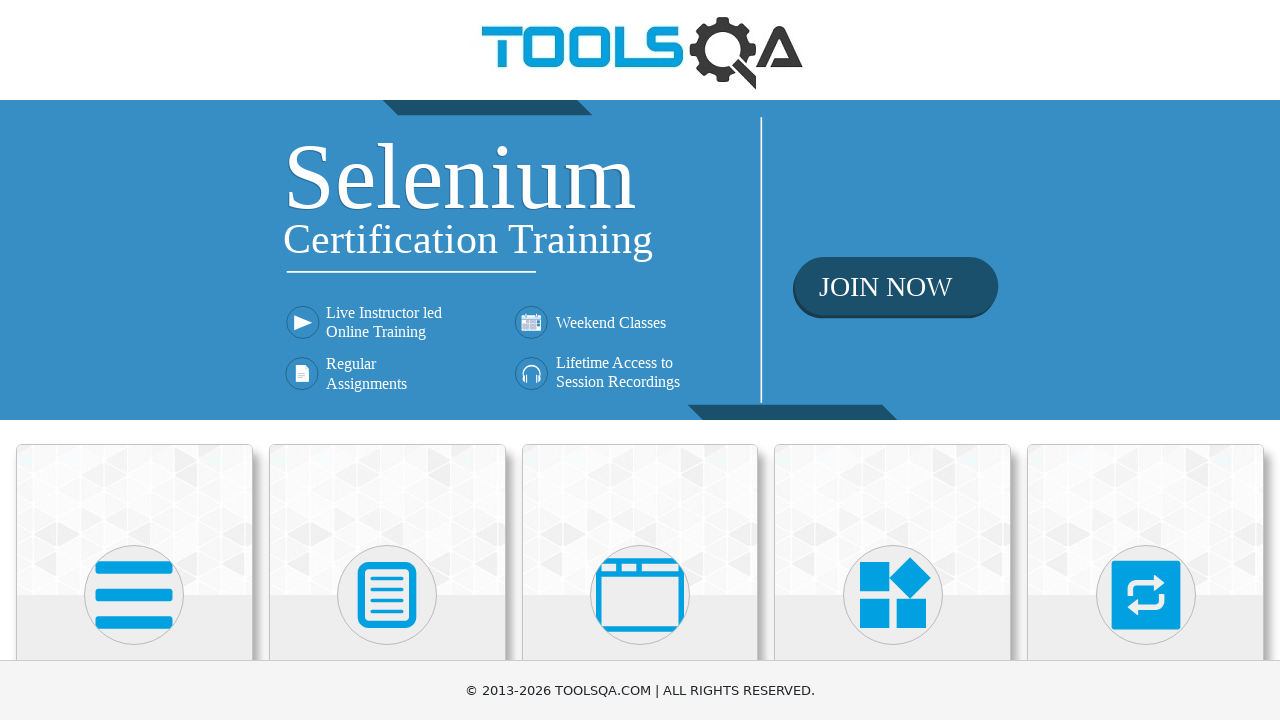

Scrolled down 350px to view Forms section
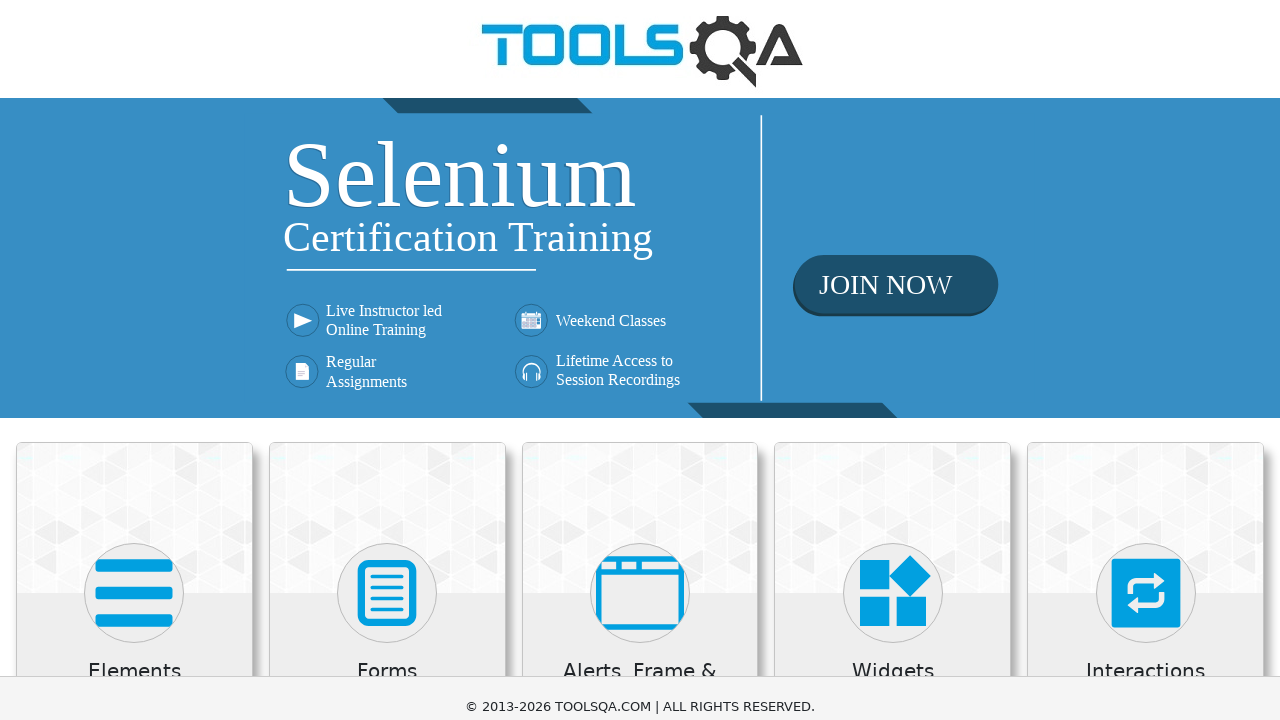

Clicked on Forms section at (387, 323) on xpath=//h5[text()='Forms']
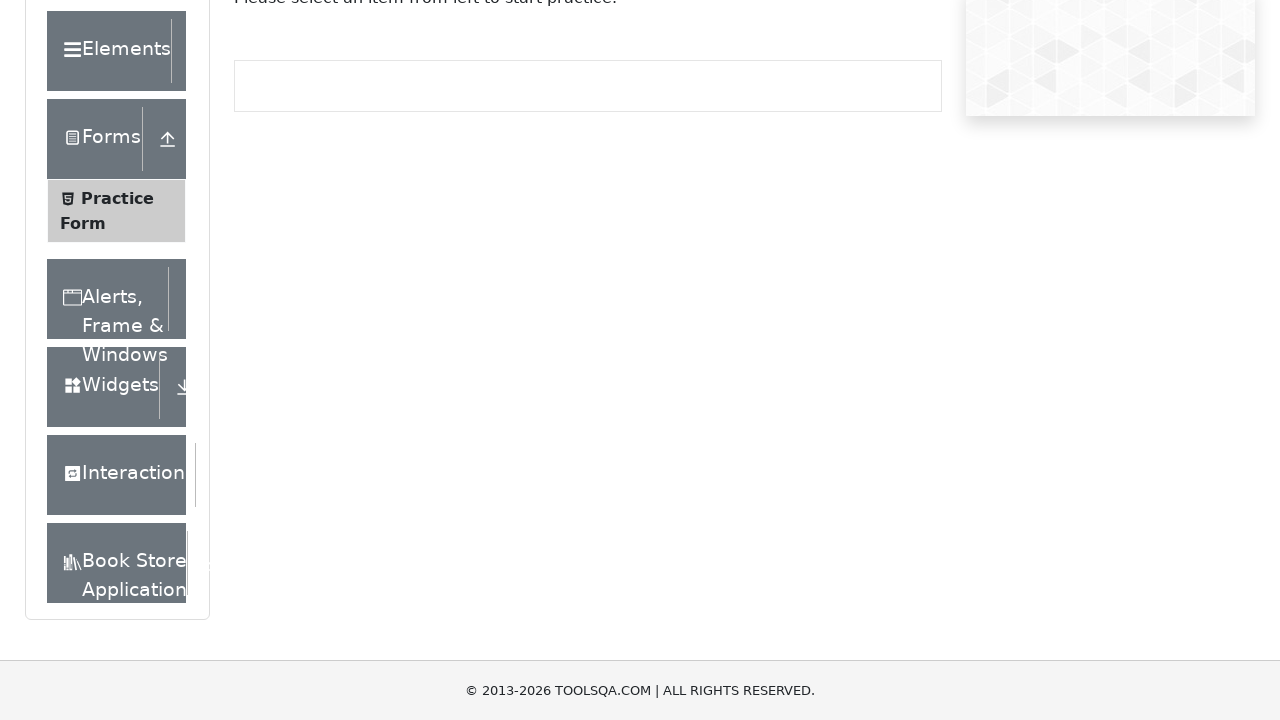

Clicked on Practice Form at (117, 198) on xpath=//span[text()='Practice Form']
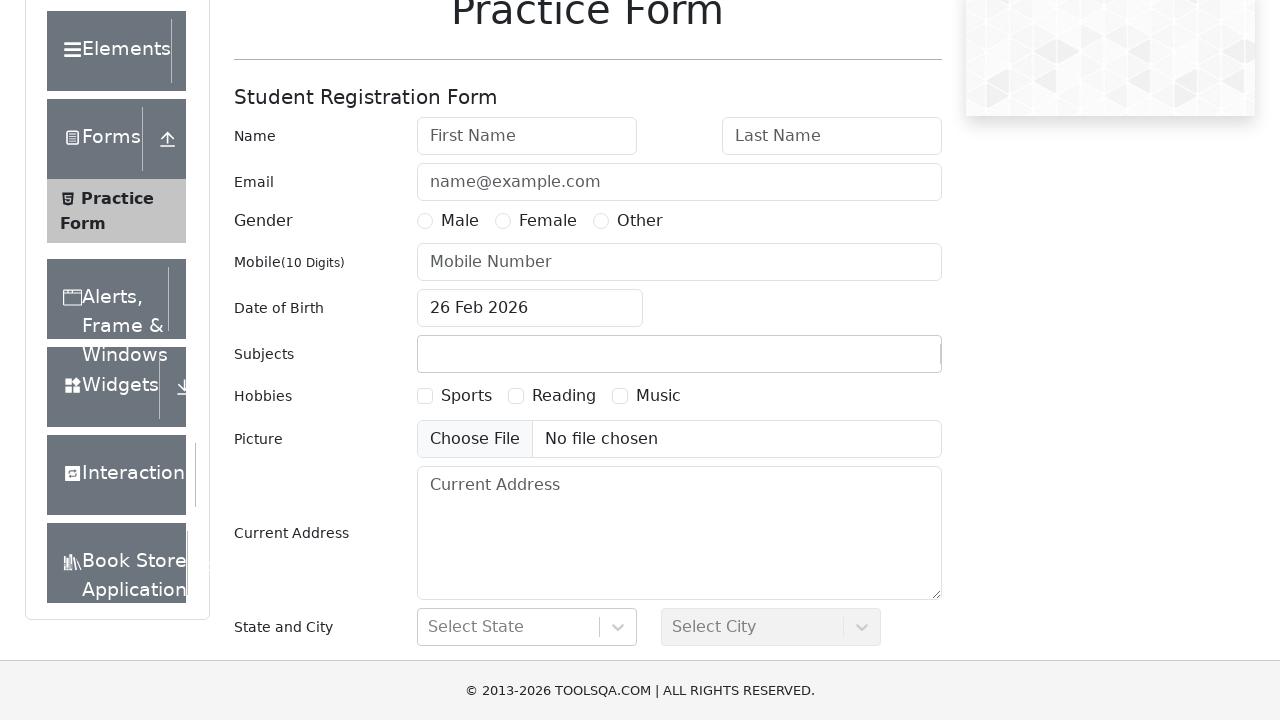

Filled first name field with 'Oana' on #firstName
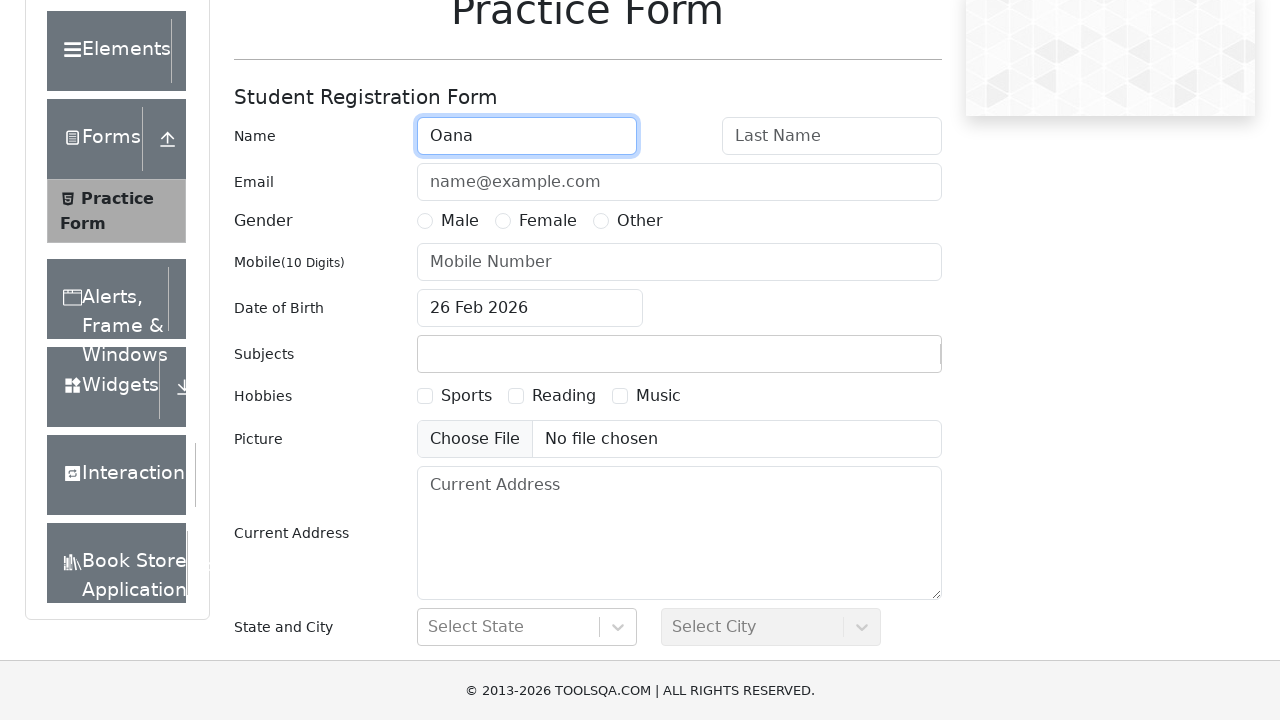

Filled last name field with 'Irimus' on #lastName
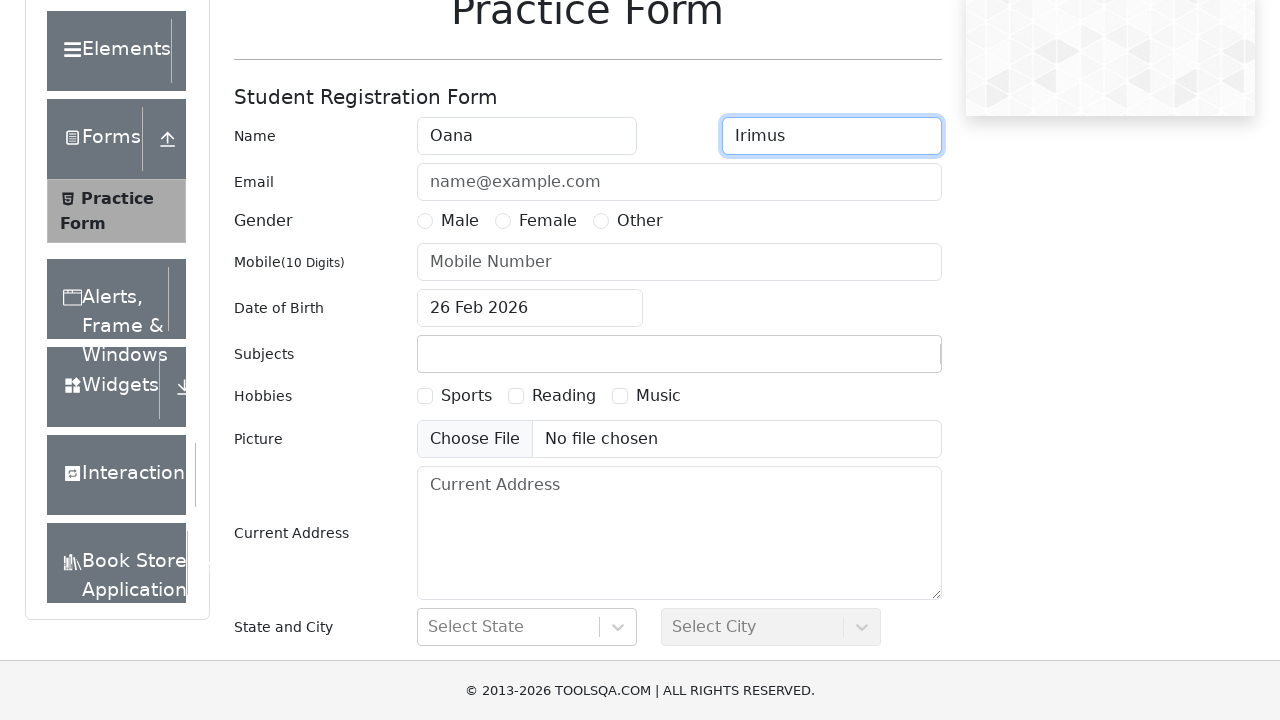

Filled email field with 'oana@gmail.com' on #userEmail
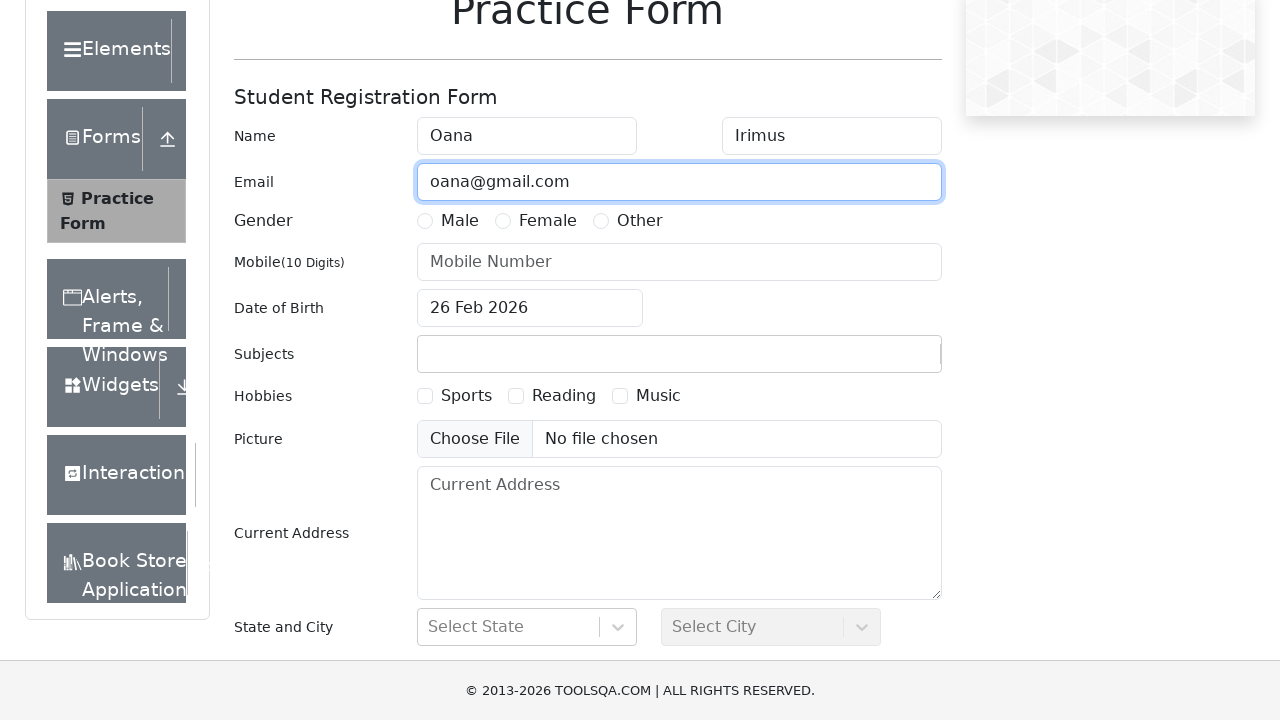

Filled mobile number field with '0745854548' on input[placeholder='Mobile Number']
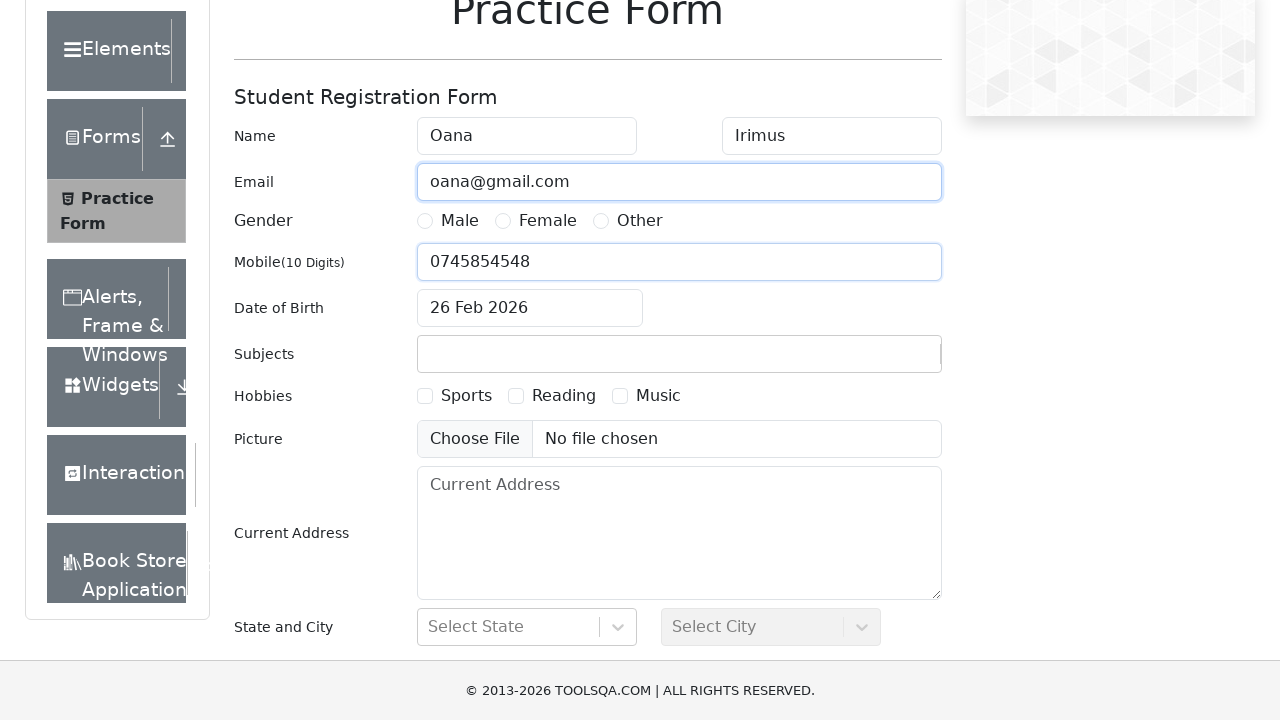

Verified file upload field exists
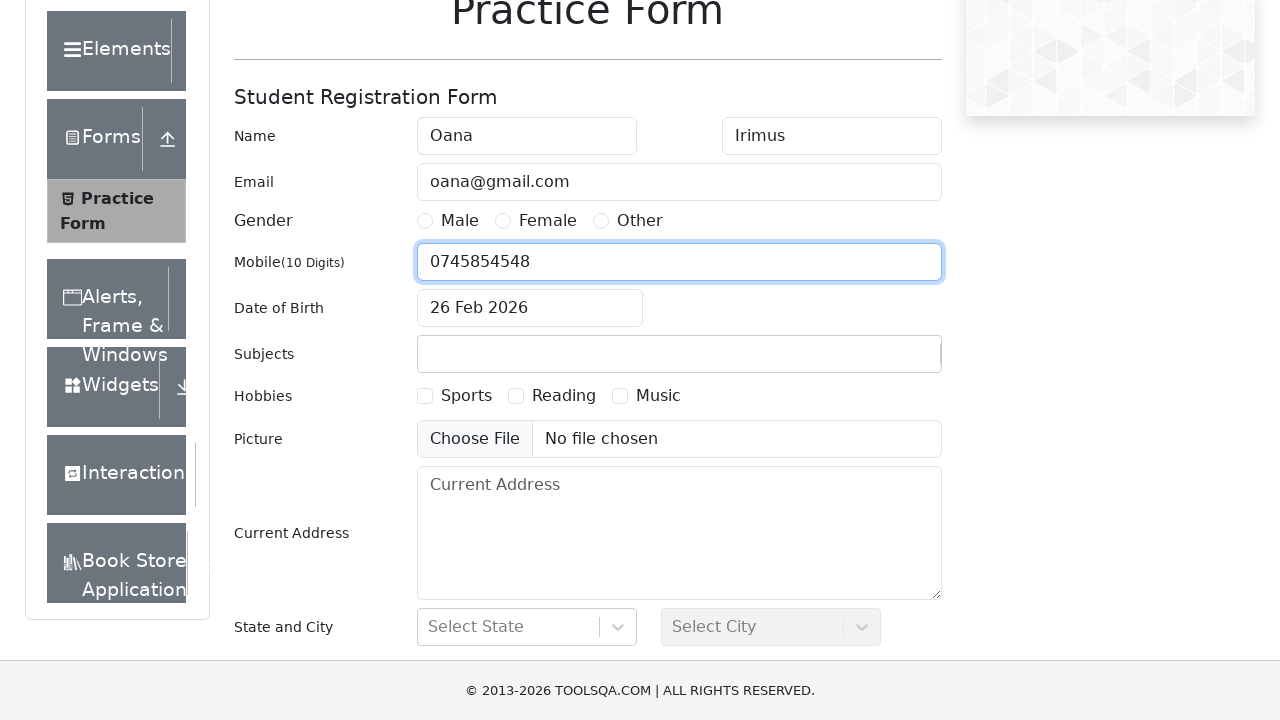

Selected Female gender option at (548, 221) on xpath=//label[@for='gender-radio-2']
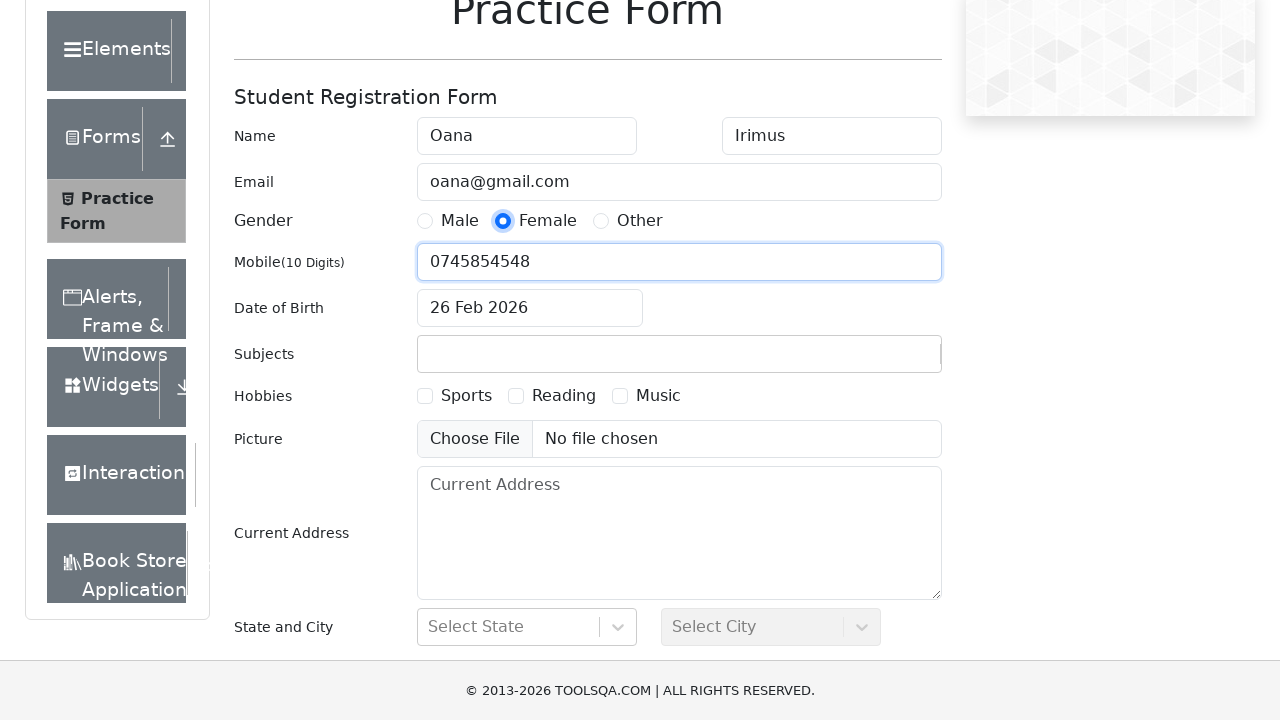

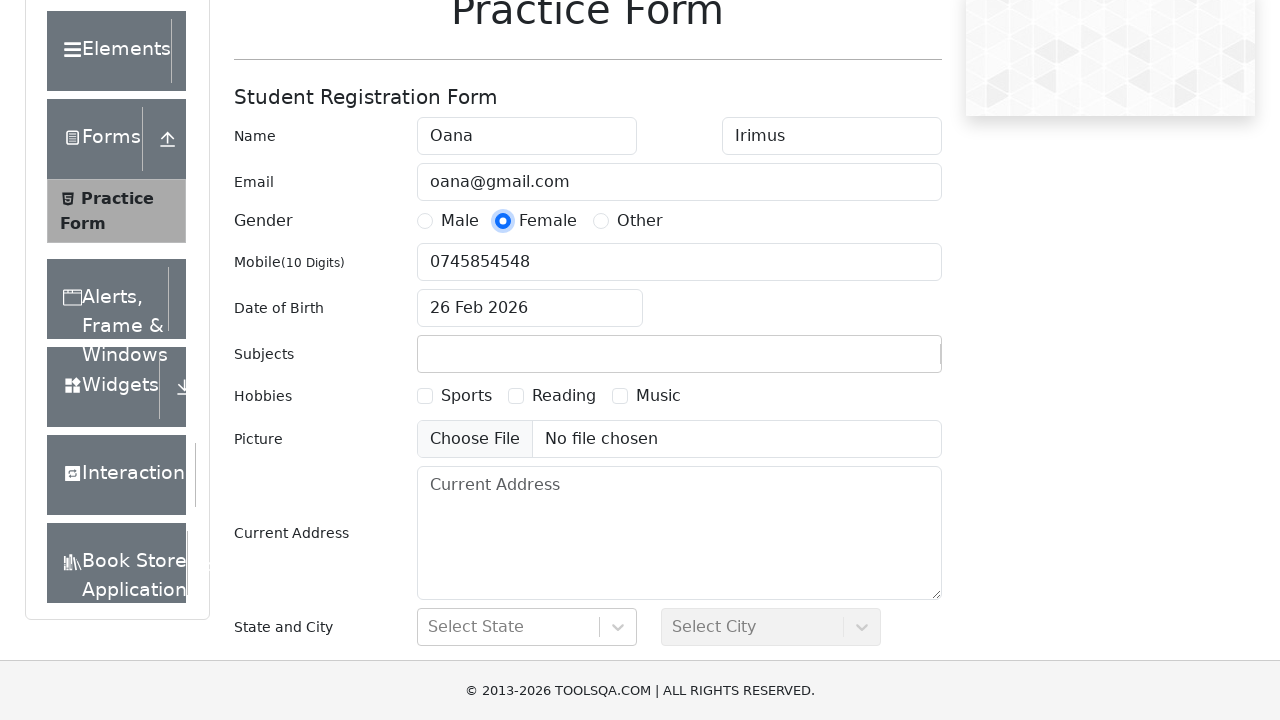